Tests adding a todo item to a sample todo app by entering text in the input field and pressing Enter

Starting URL: https://lambdatest.github.io/sample-todo-app/

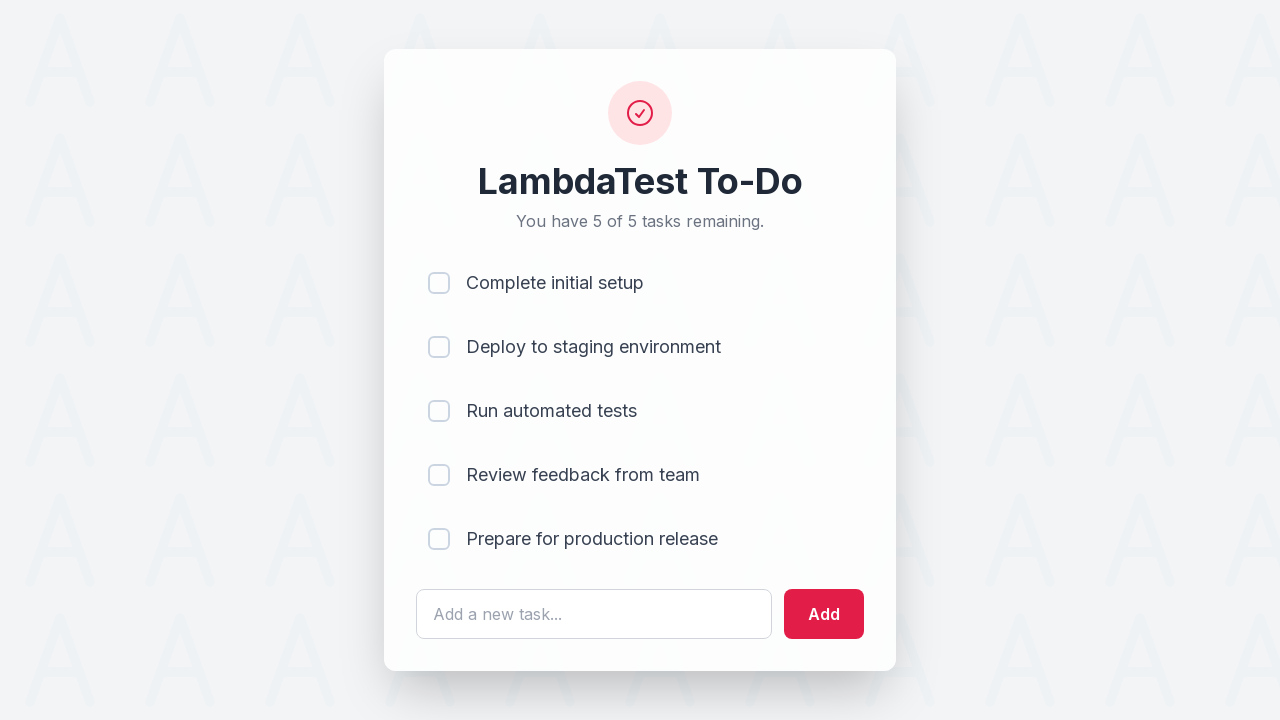

Filled todo input field with 'Sel Test' on #sampletodotext
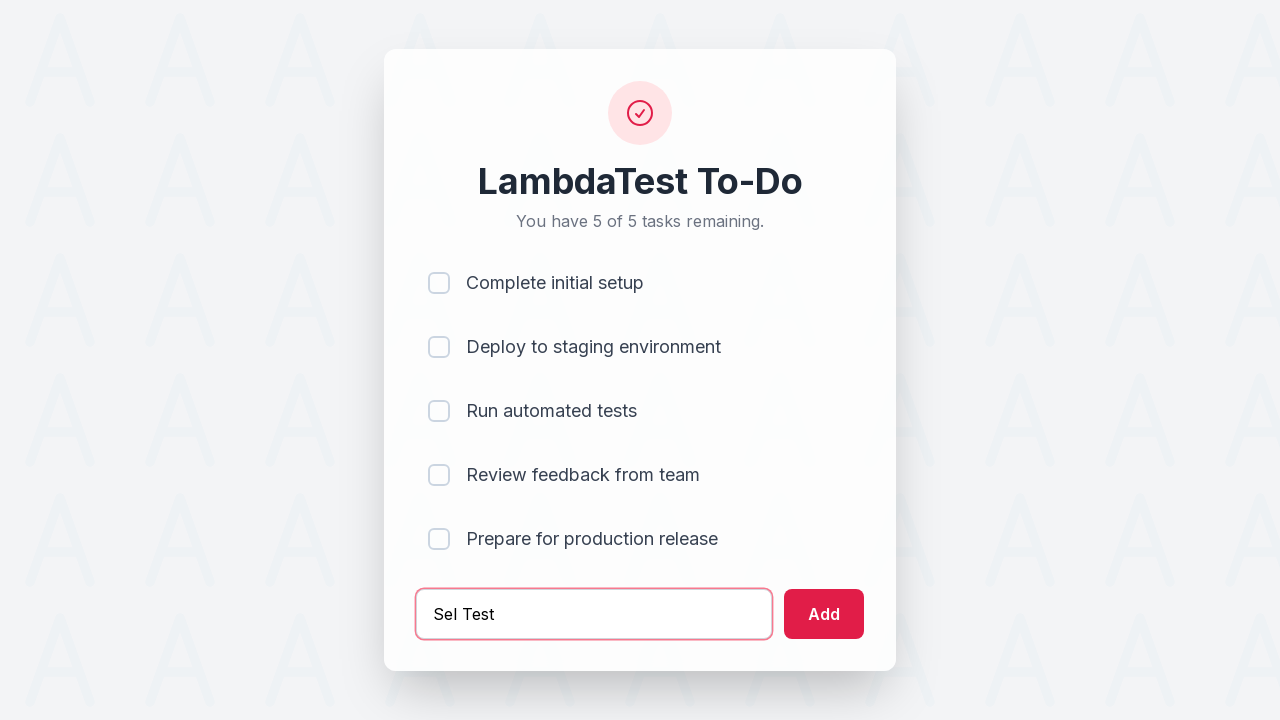

Pressed Enter to add the todo item on #sampletodotext
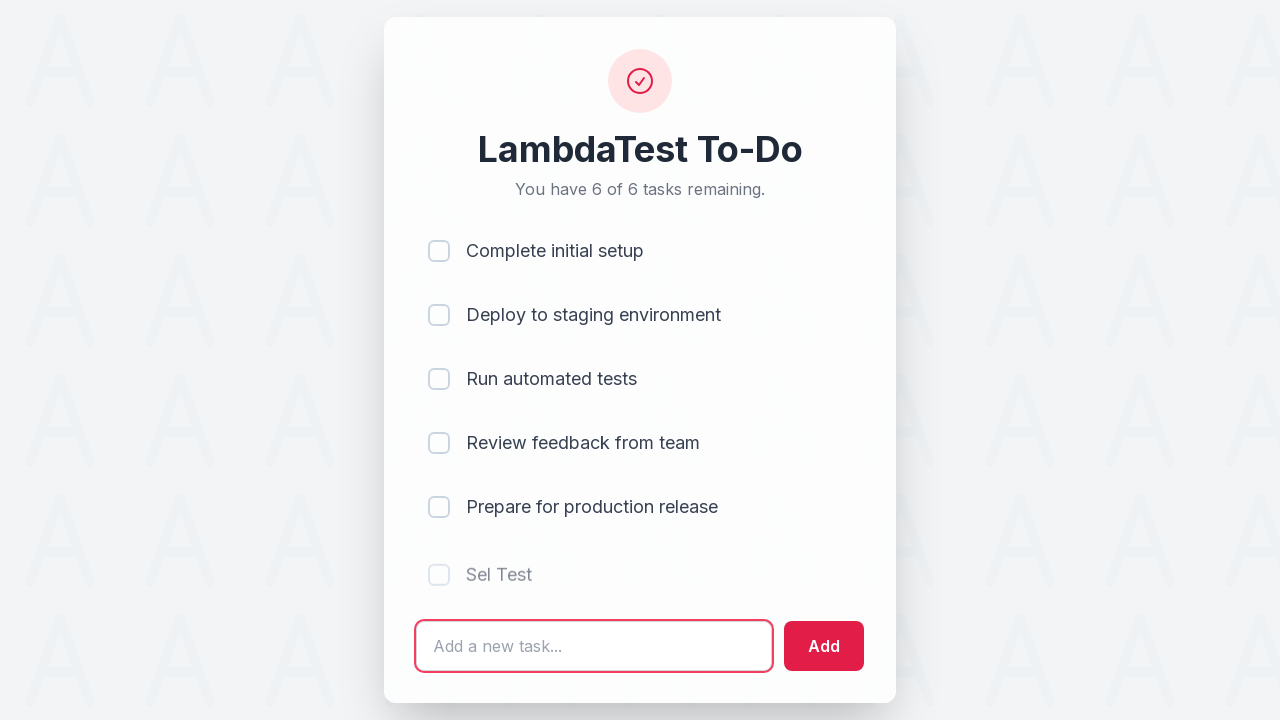

New todo item appeared in the list
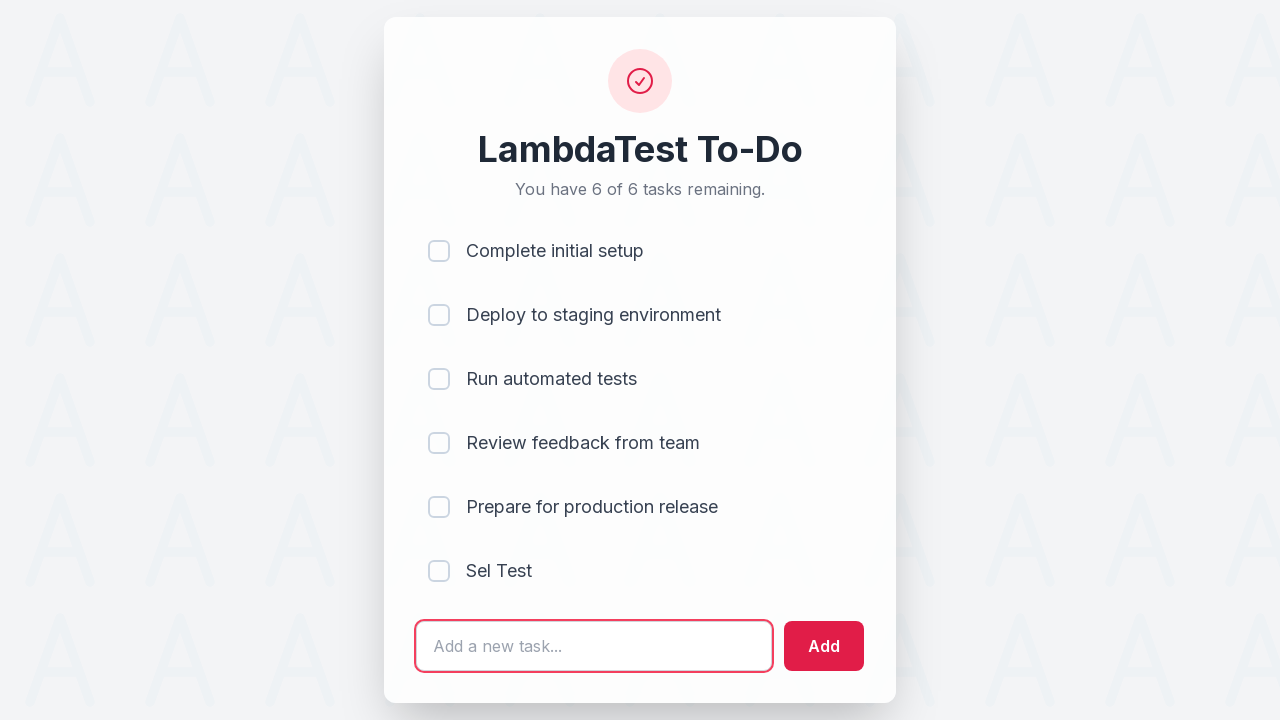

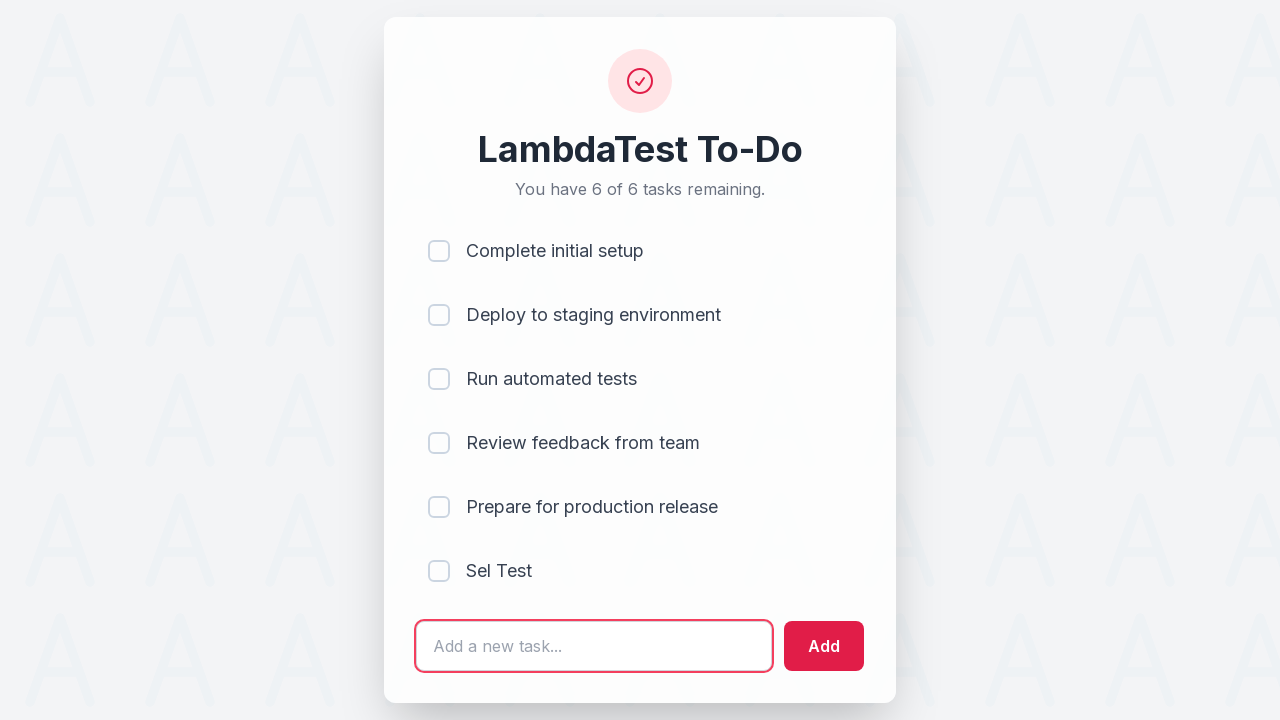